Tests alert handling functionality by triggering different types of JavaScript alerts (accept and dismiss) after entering text in input field

Starting URL: https://rahulshettyacademy.com/AutomationPractice/

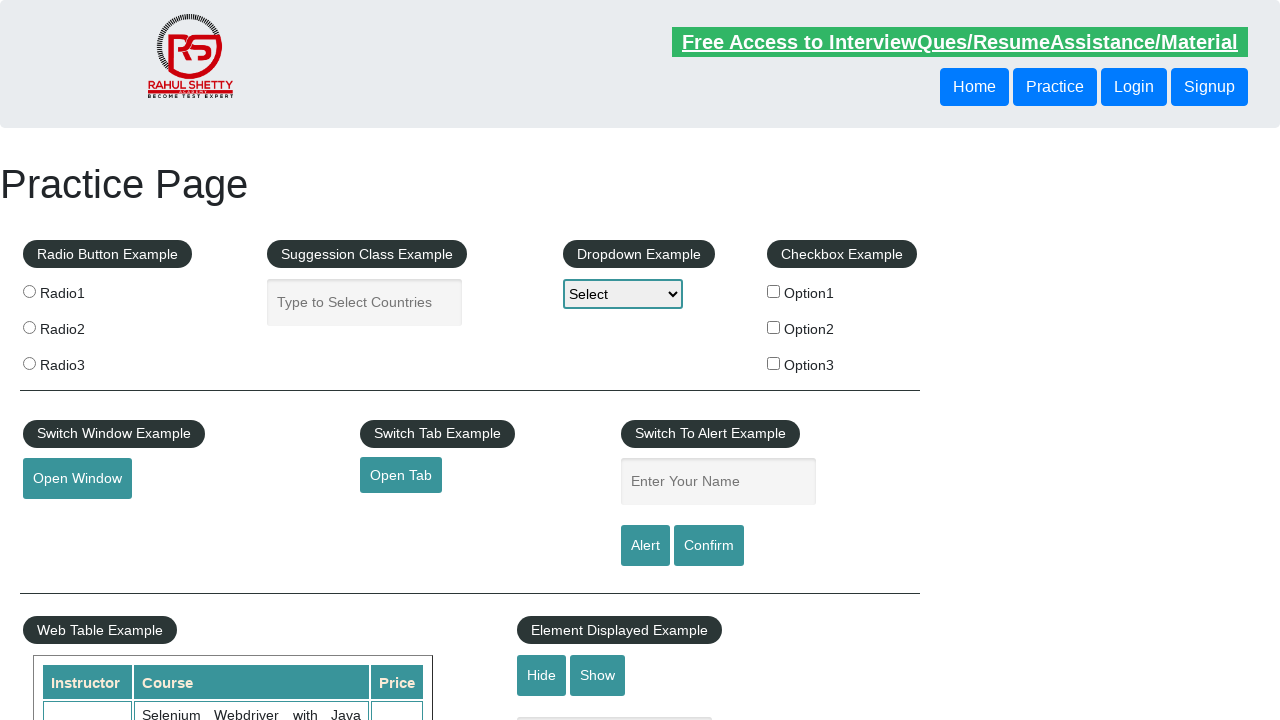

Filled name field with 'Rahul' for first alert test on #name
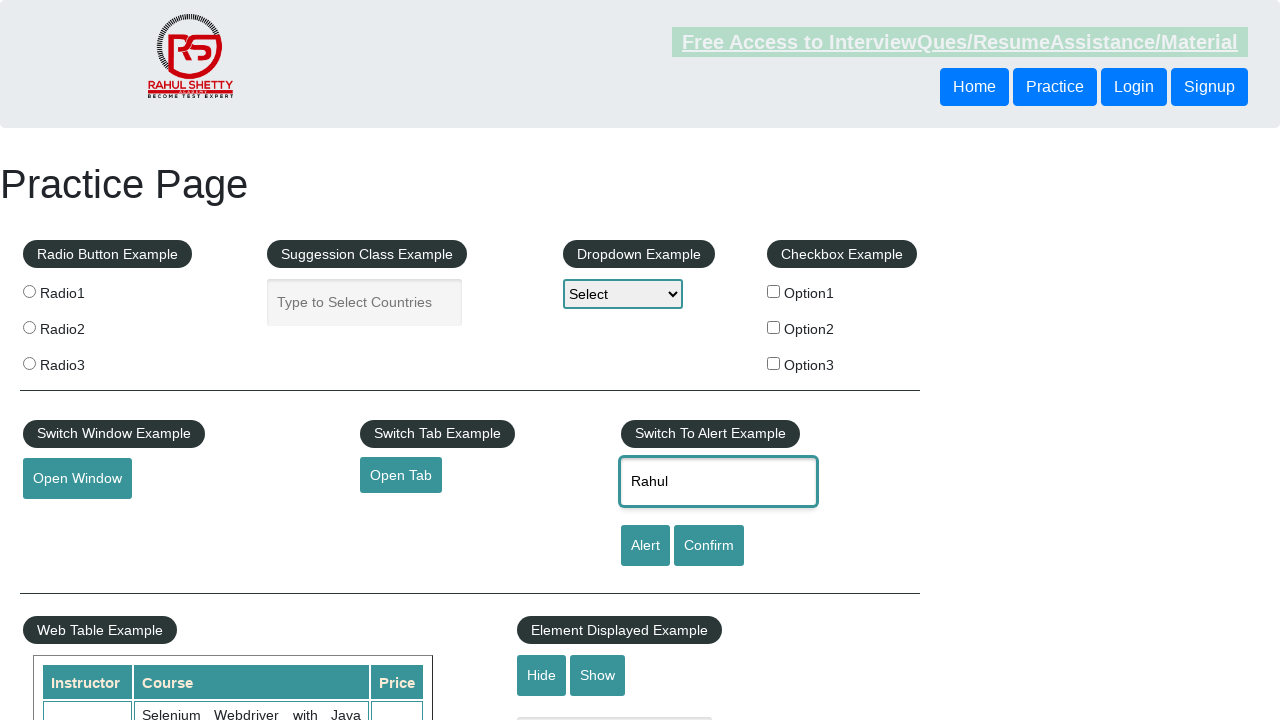

Clicked alert button to trigger JavaScript alert at (645, 546) on [id='alertbtn']
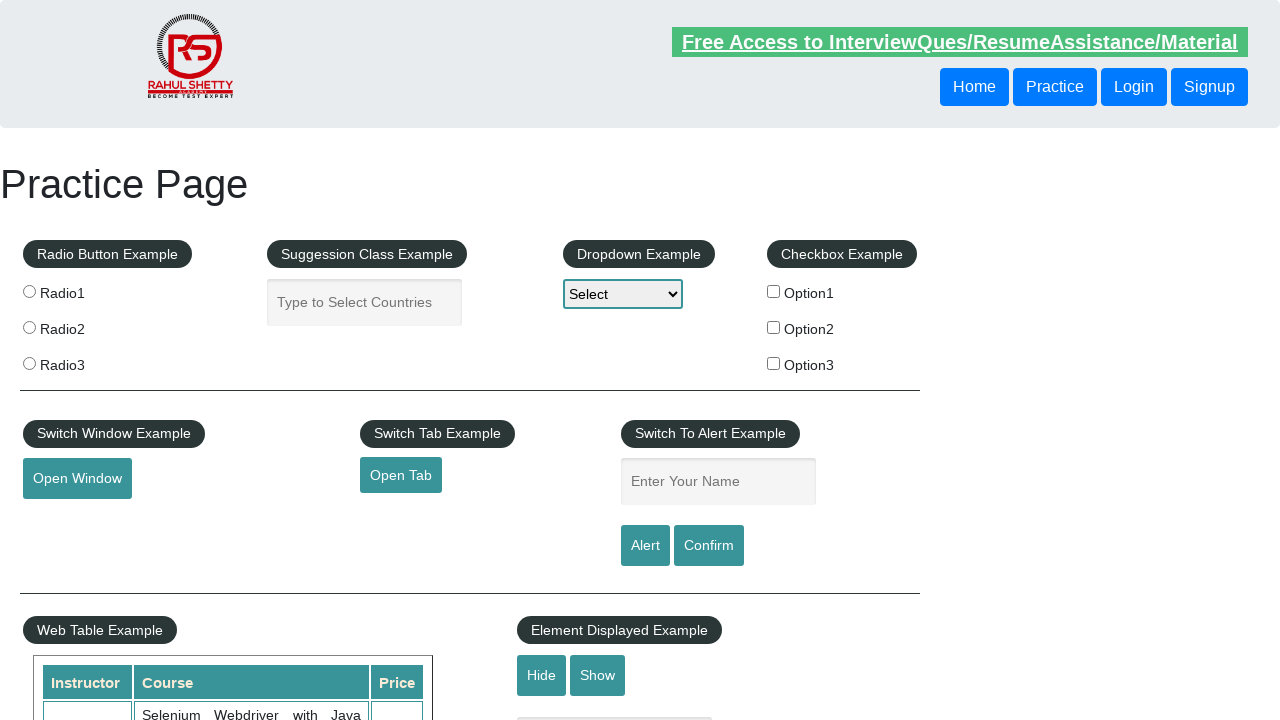

Accepted the JavaScript alert dialog
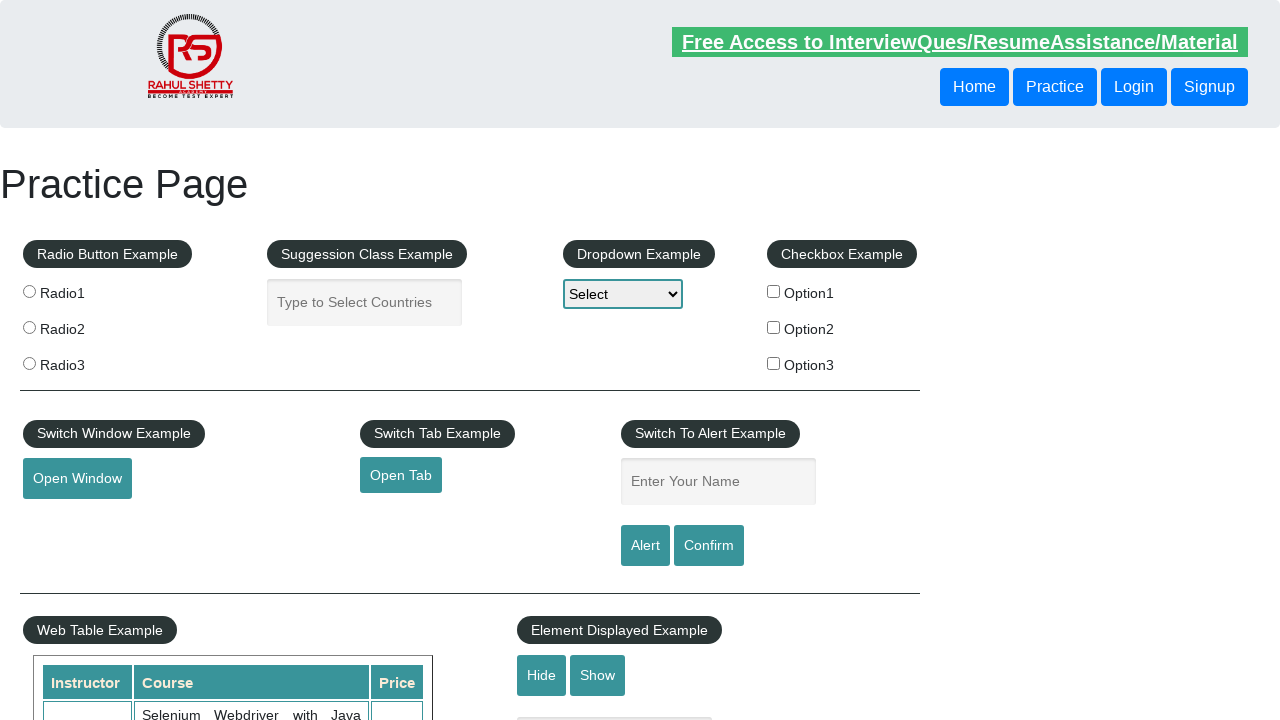

Filled name field with 'Rahul' for second alert test on #name
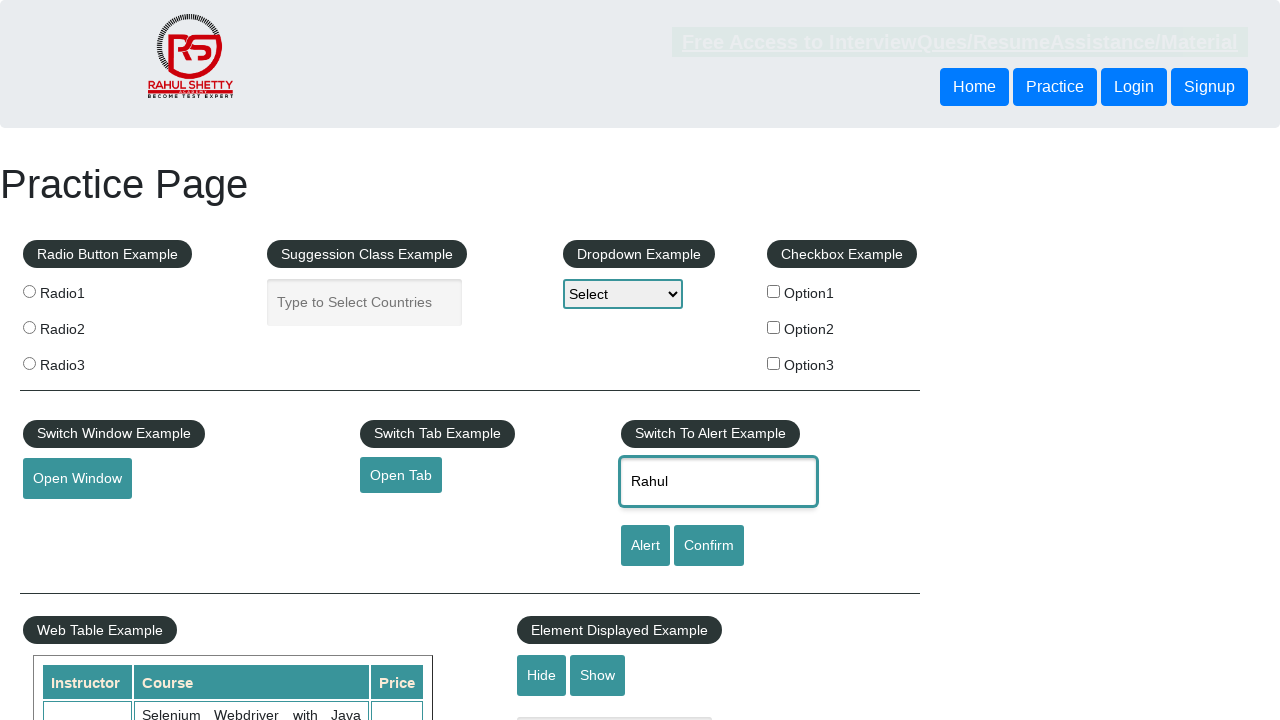

Clicked confirm button to trigger confirmation dialog at (709, 546) on #confirmbtn
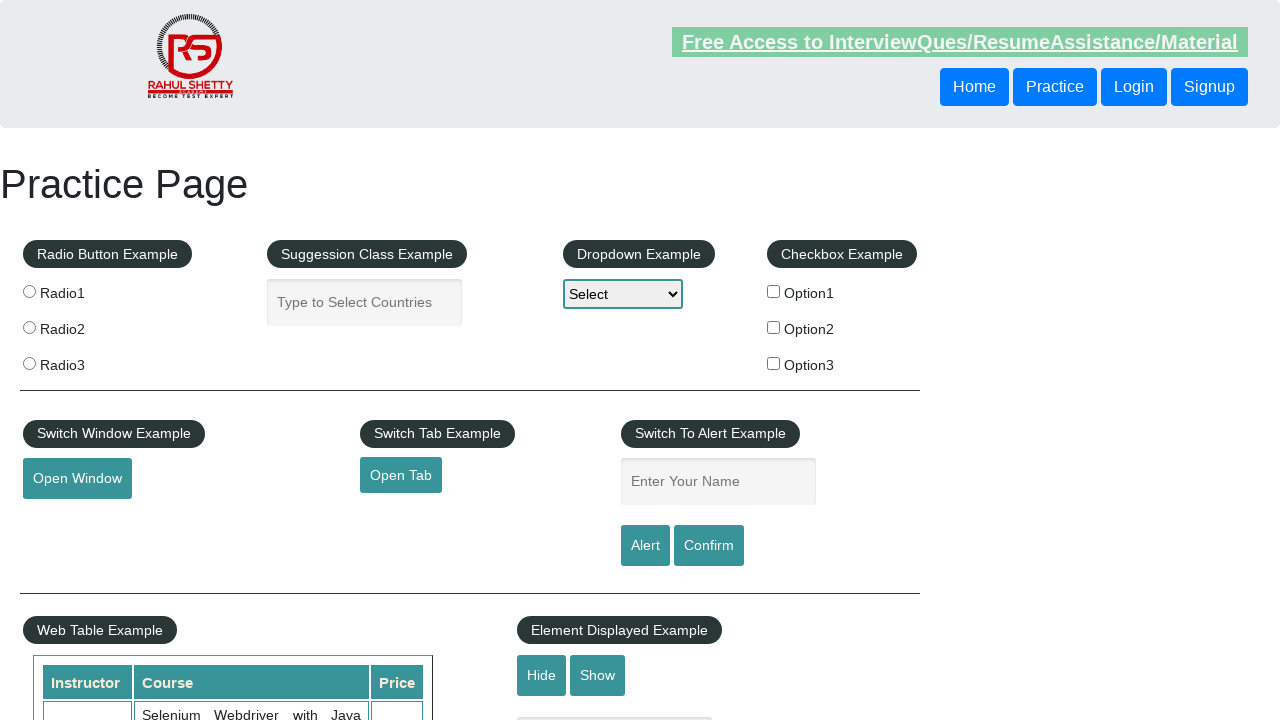

Dismissed the confirmation dialog
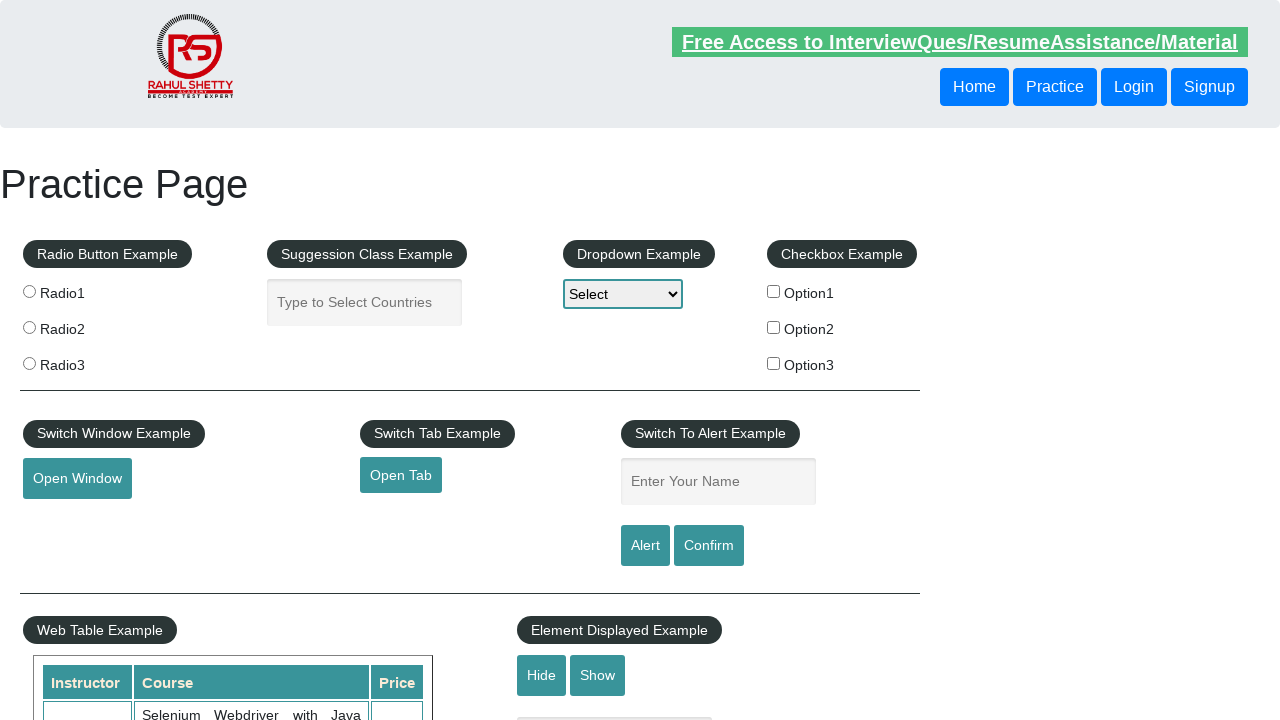

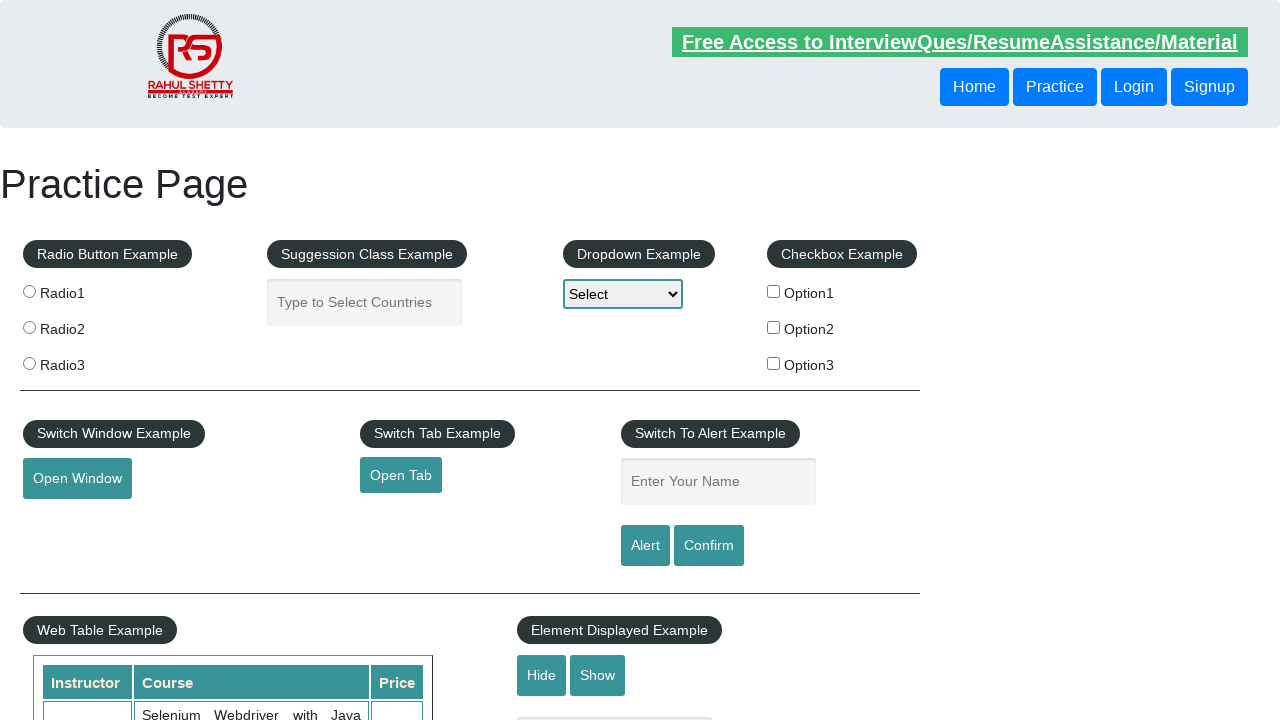